Tests opting out of A/B tests by first verifying the page shows an A/B test variation, then adding an opt-out cookie and refreshing to confirm the test is disabled.

Starting URL: http://the-internet.herokuapp.com/abtest

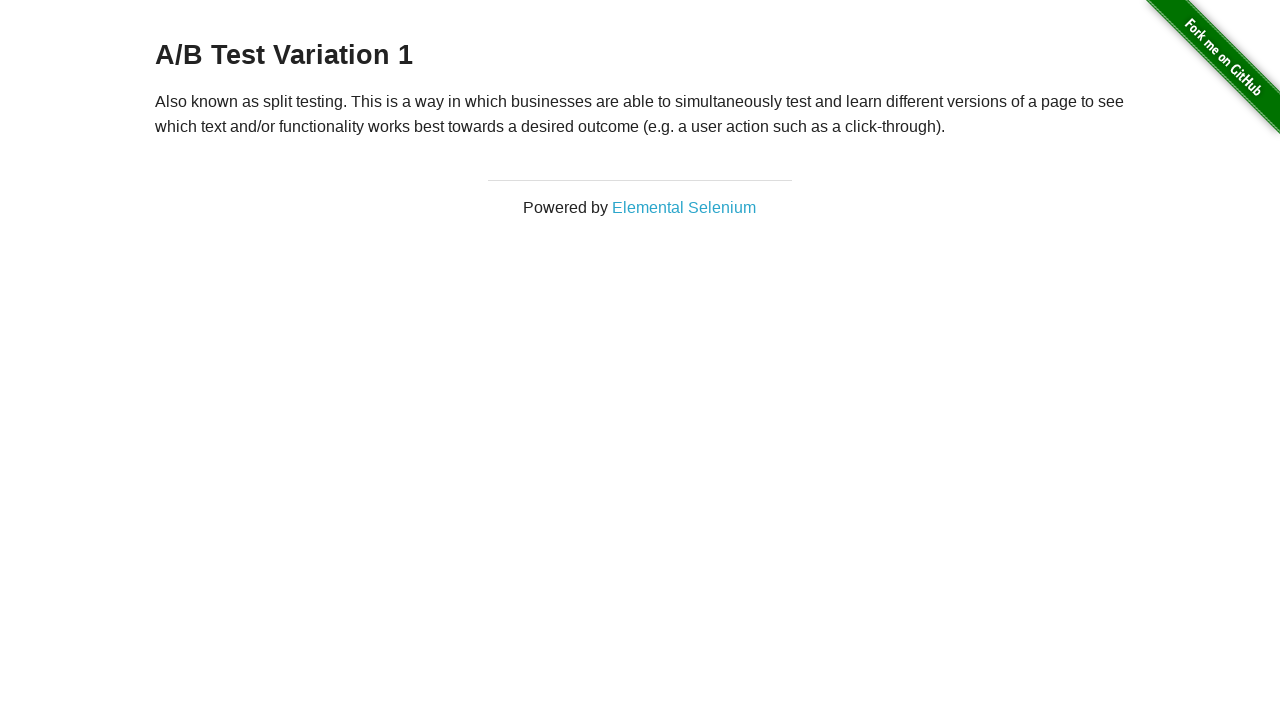

Located the h3 heading element
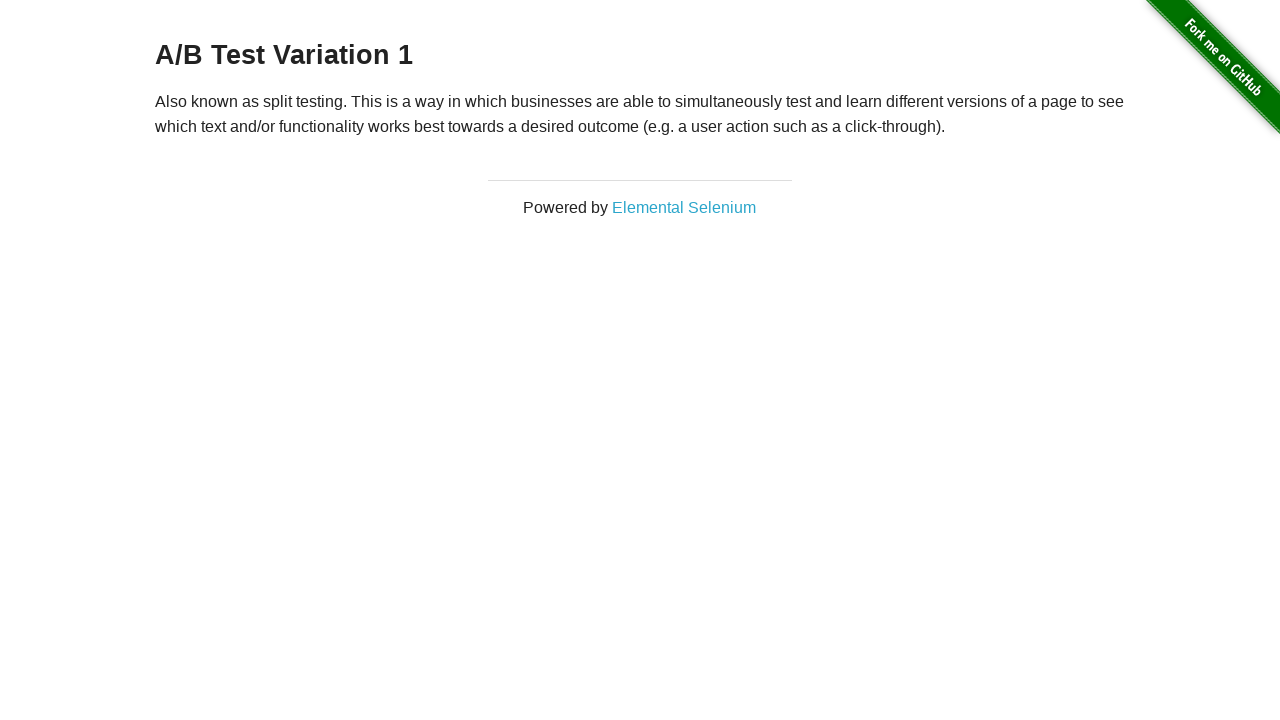

Retrieved heading text content
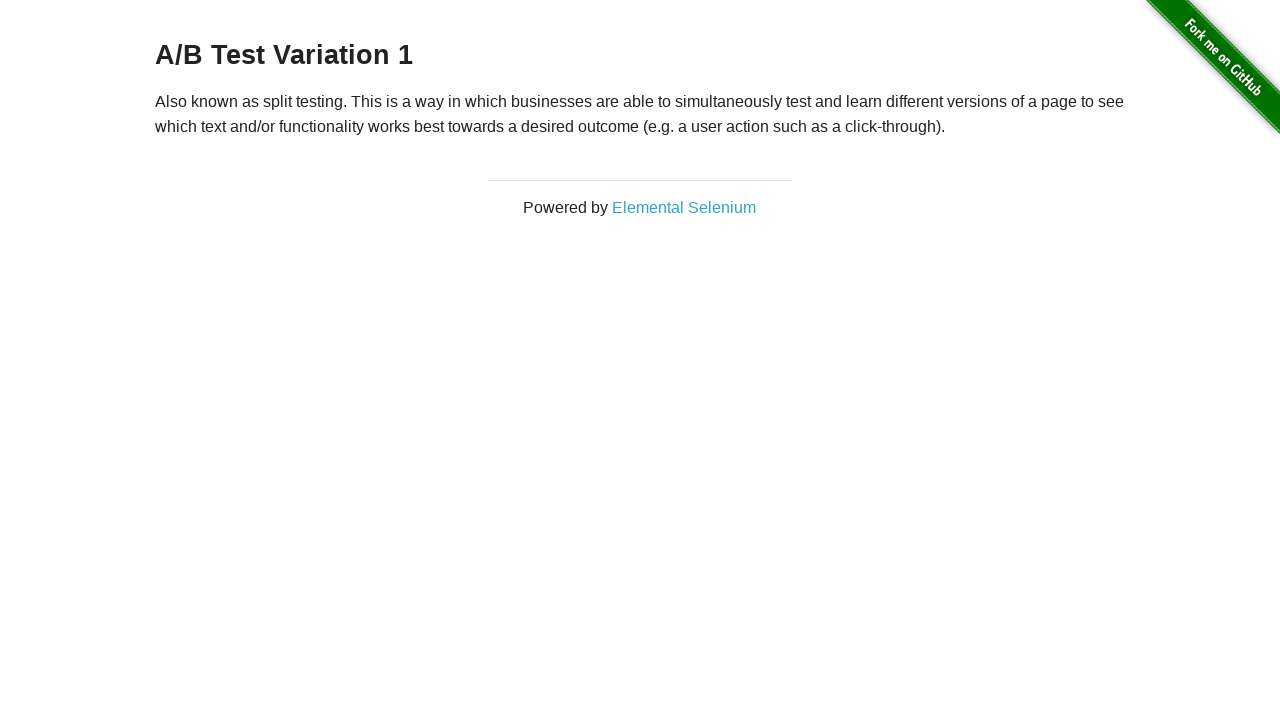

Verified page shows A/B test variation: 'A/B Test Variation 1'
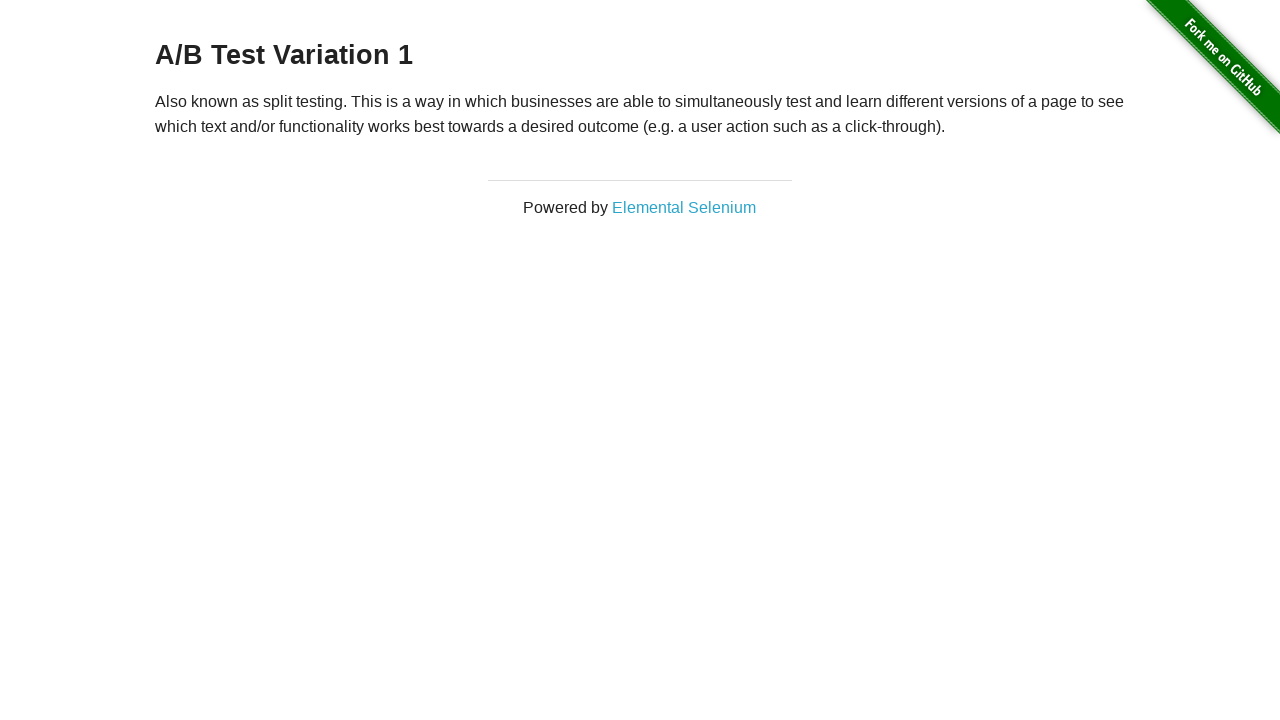

Added optimizelyOptOut cookie to opt out of A/B test
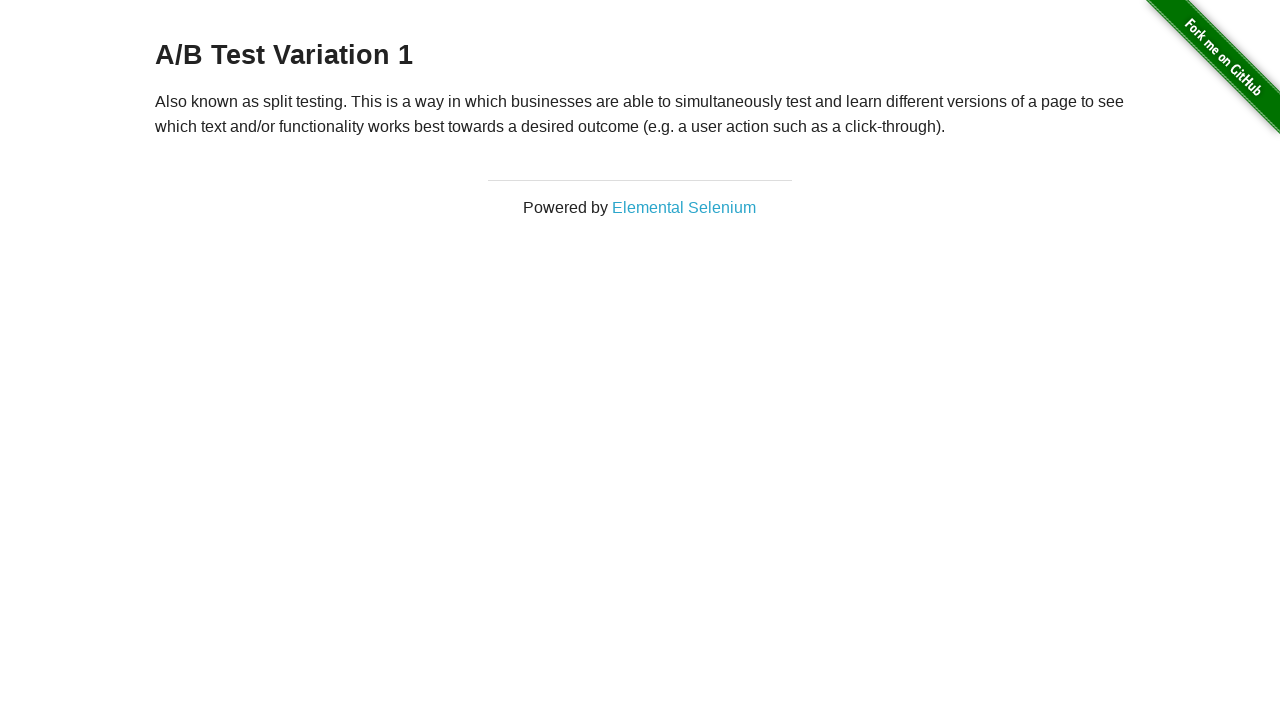

Reloaded the page to apply opt-out cookie
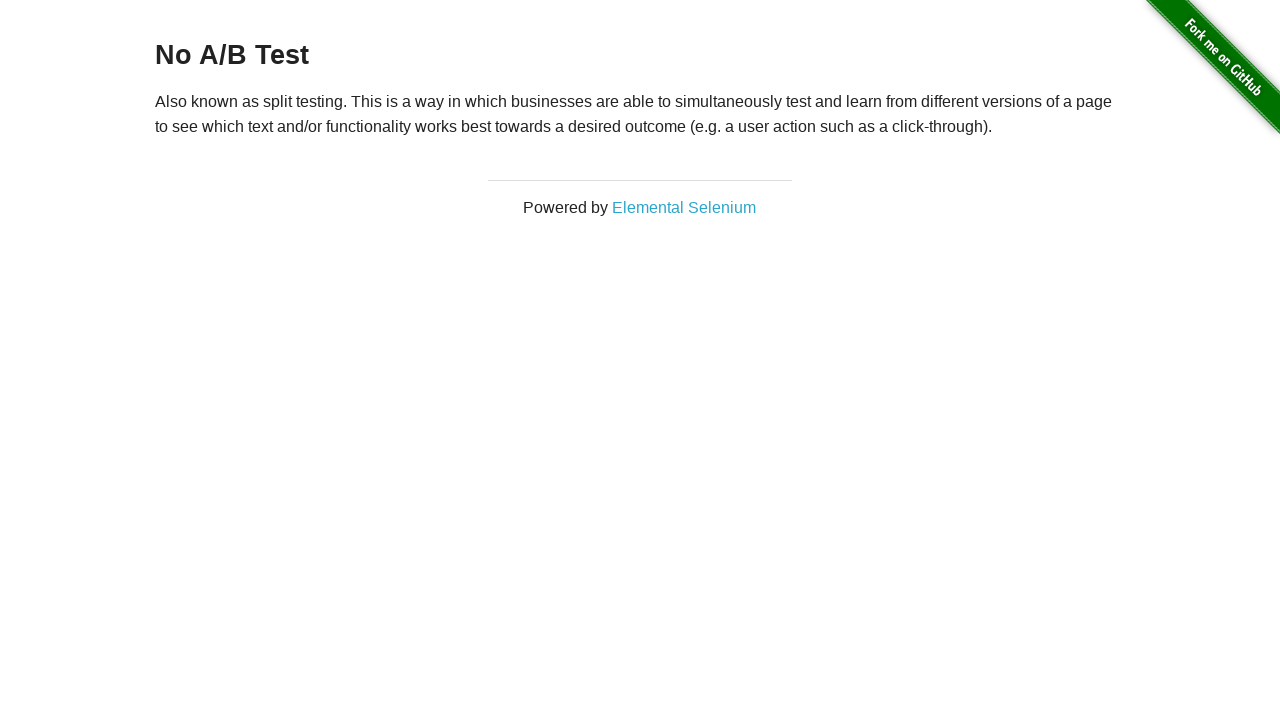

Retrieved heading text content after reload
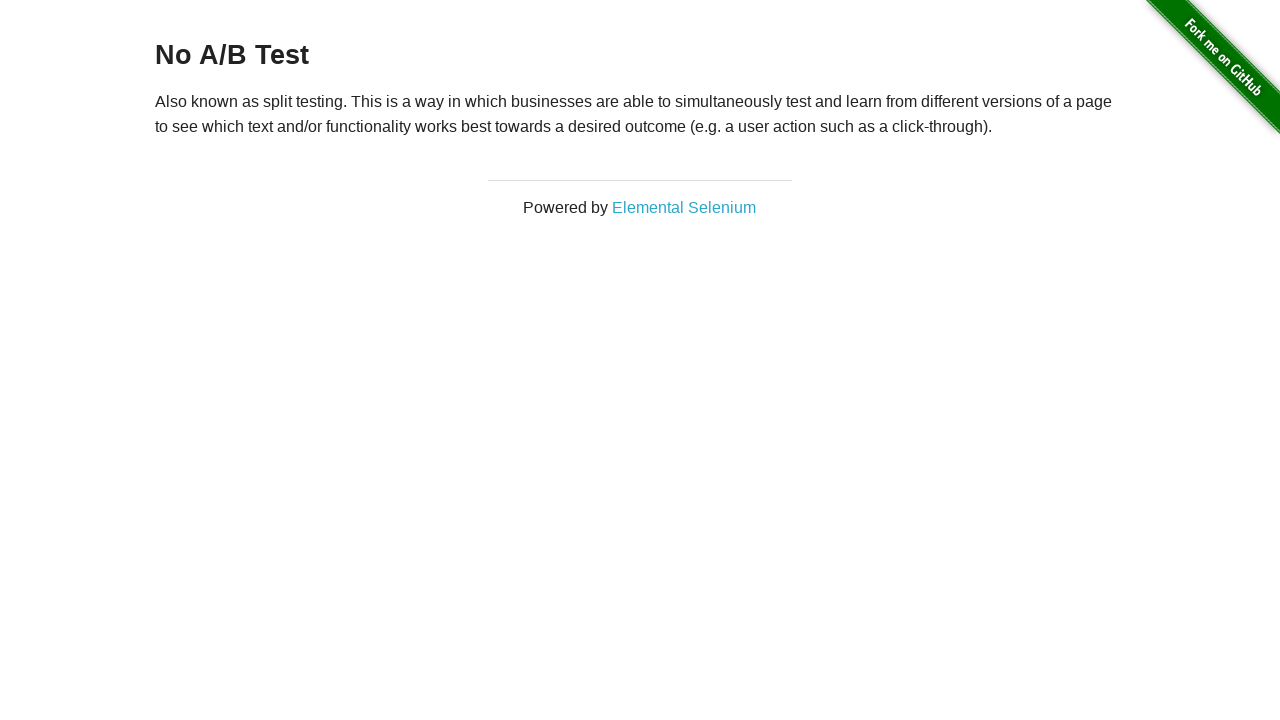

Verified opt-out was successful: heading now shows 'No A/B Test'
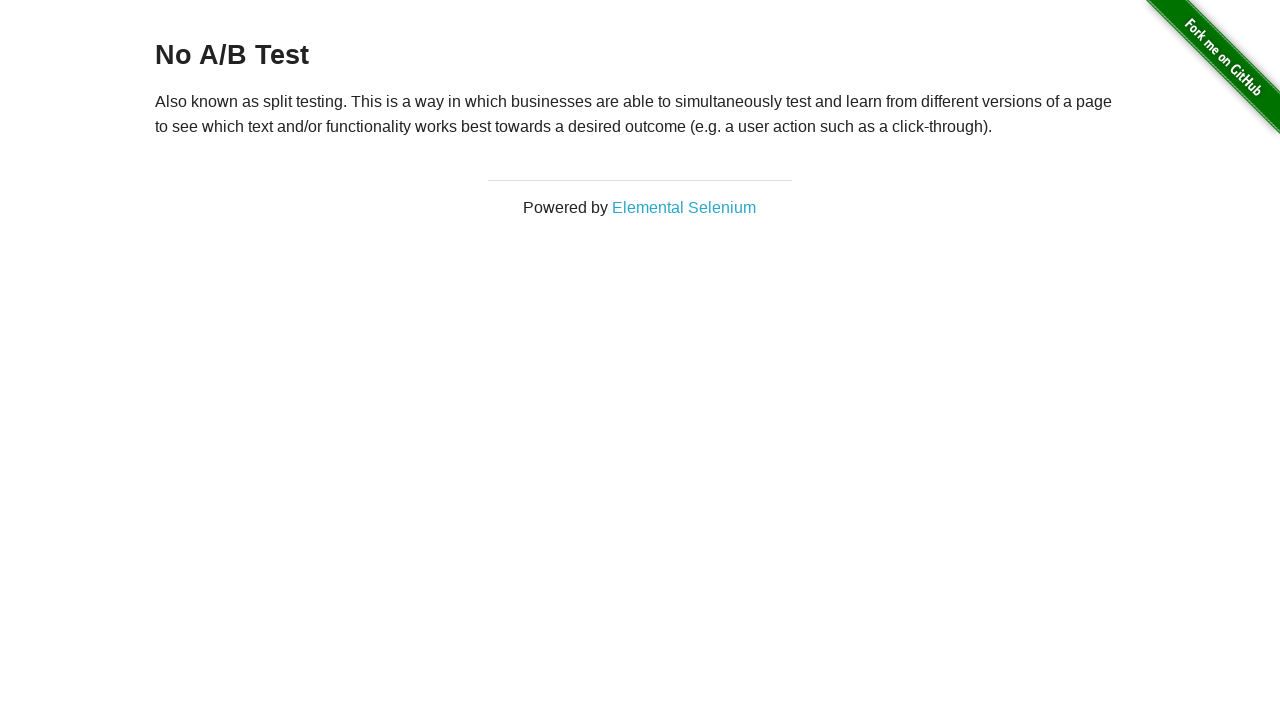

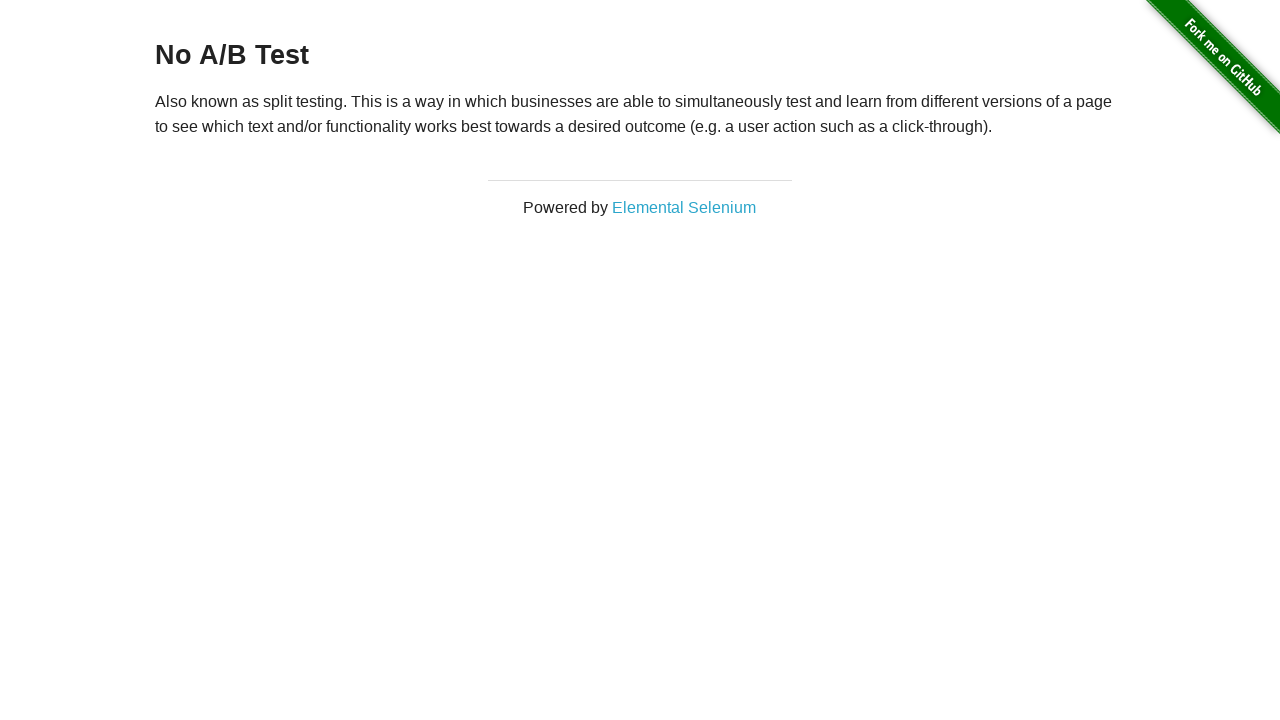